Tests a registration form by filling in first name, last name, and email fields in the first block, then submitting and verifying the success message.

Starting URL: http://suninjuly.github.io/registration1.html

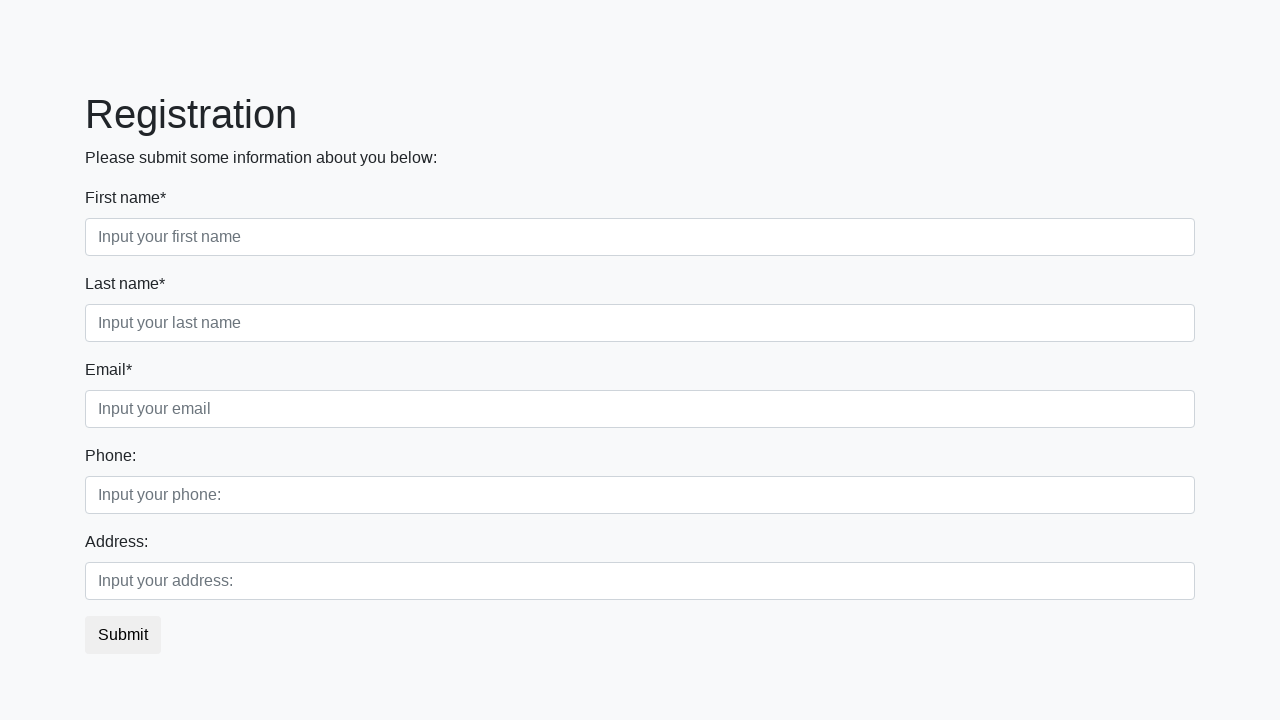

Filled first name field with 'Alex' on .first_block .form-control.first
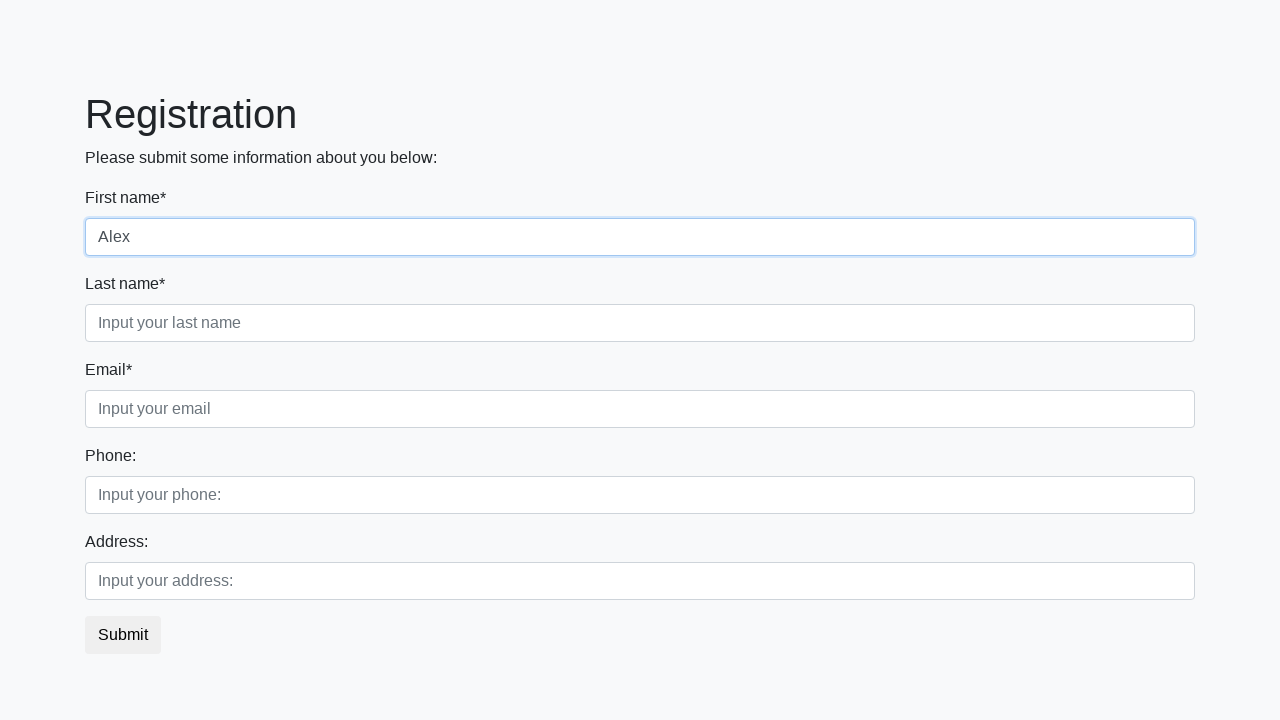

Filled last name field with 'Okrepkyi' on .first_block .form-control.second
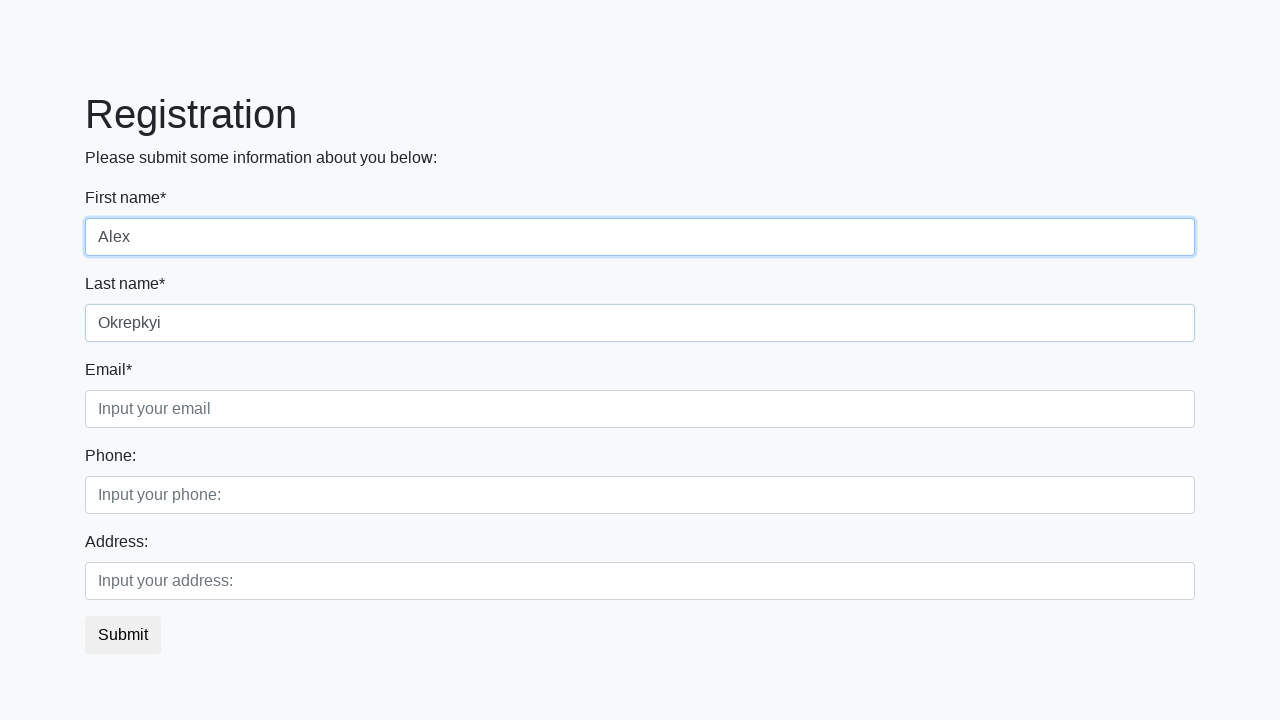

Filled email field with 'some@email.com' on .first_block .form-control.third
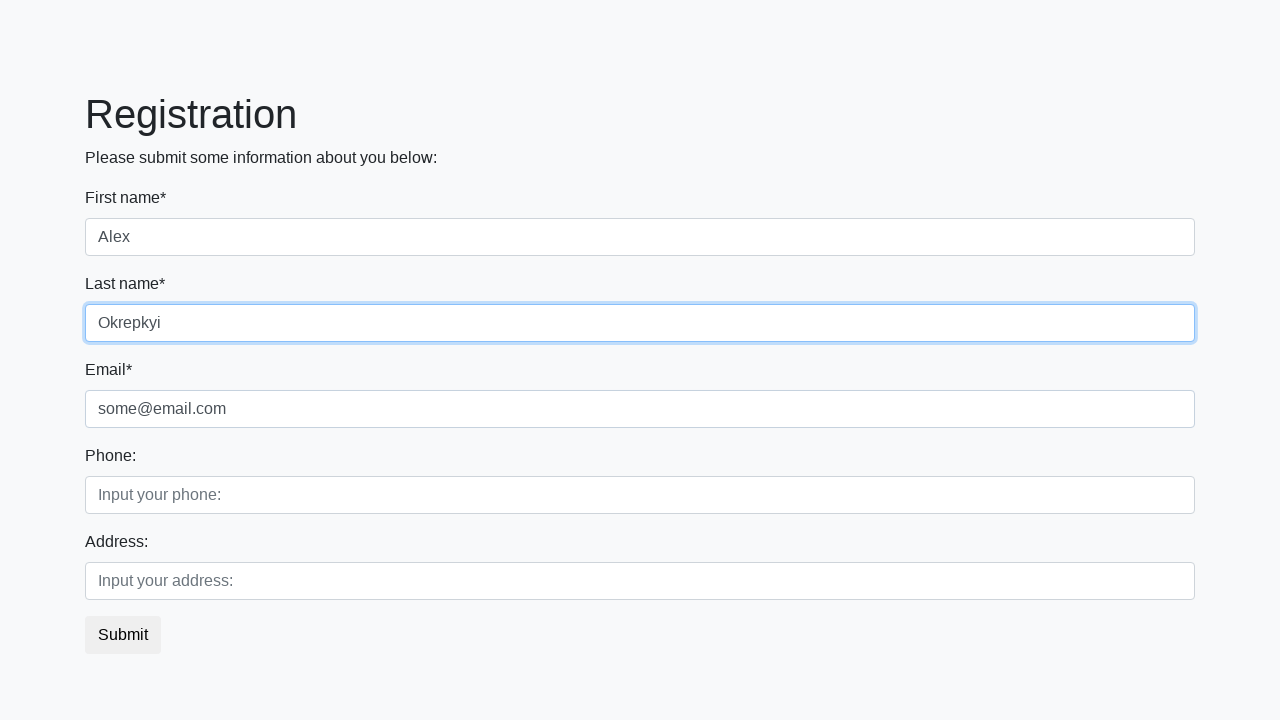

Clicked submit button to register at (123, 635) on button.btn
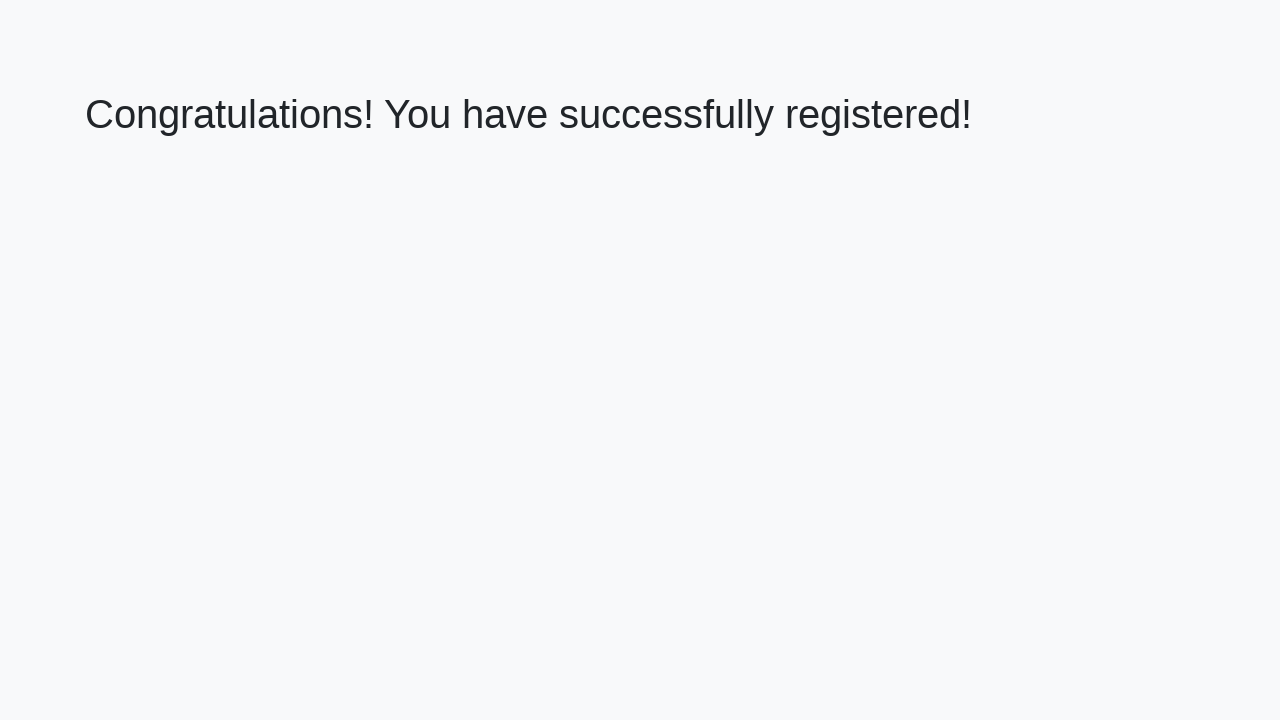

Success message appeared with h1 heading
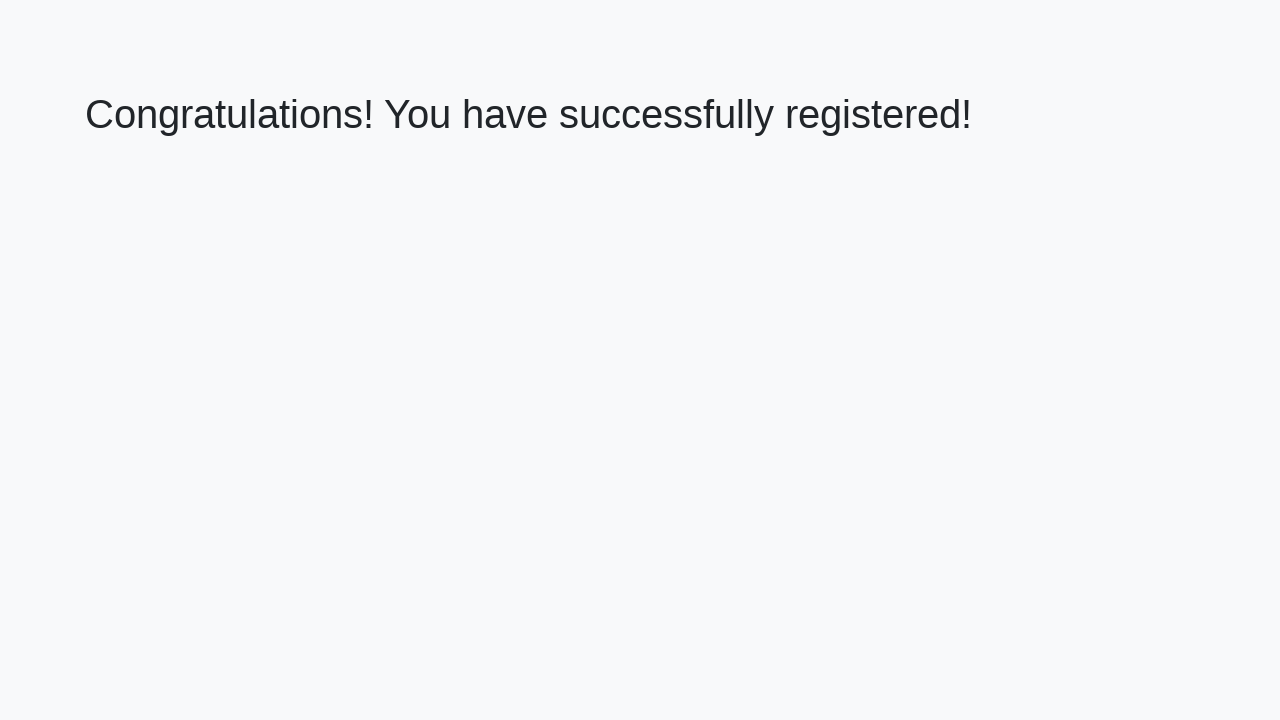

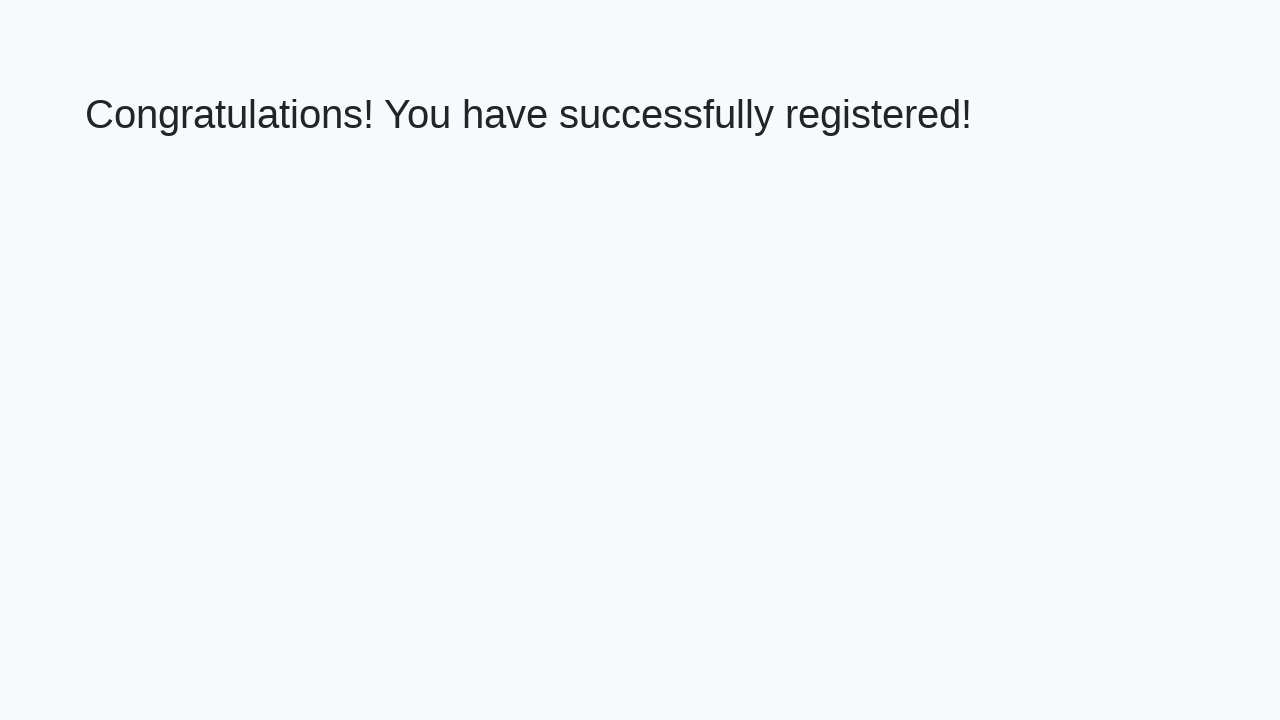